Navigates through Swarthmore College course catalog by clicking on a department and then expanding multiple course entries to view their details

Starting URL: https://catalog.swarthmore.edu/content.php?catoid=7&navoid=194

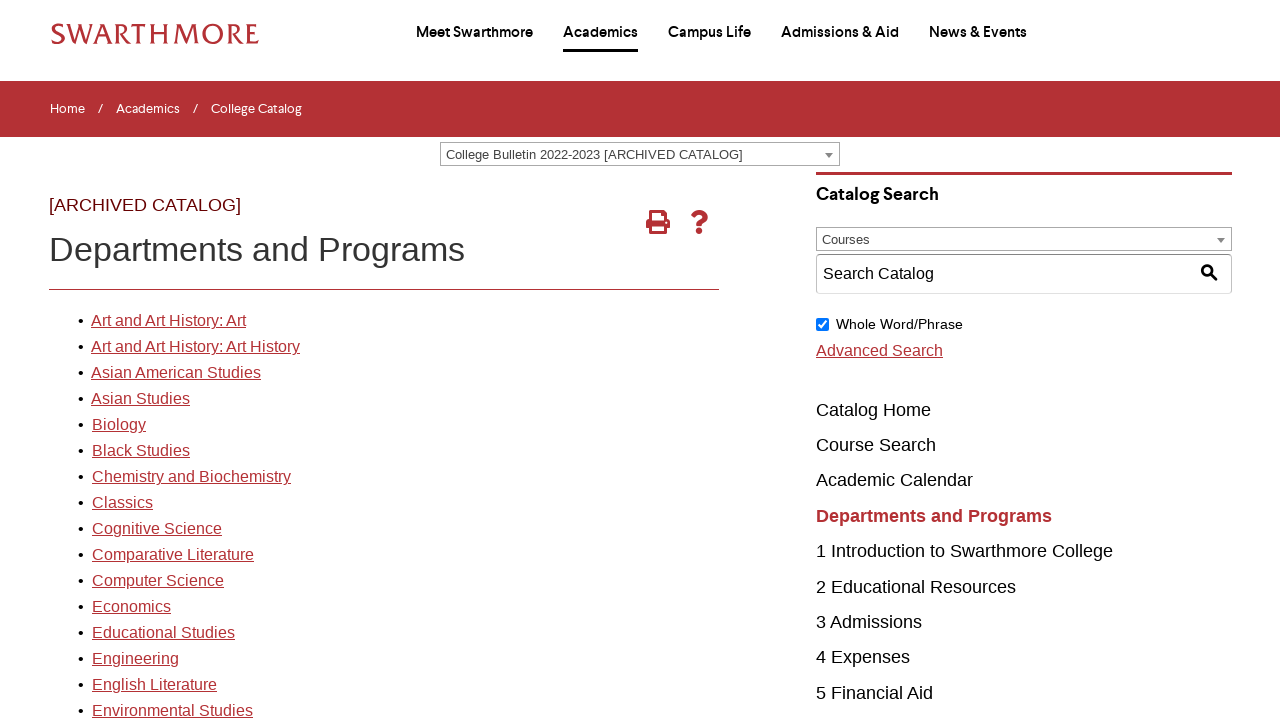

Clicked on first department link in course catalog at (168, 321) on xpath=//*[@id='gateway-page']/body/table/tbody/tr[3]/td[1]/table/tbody/tr[2]/td[
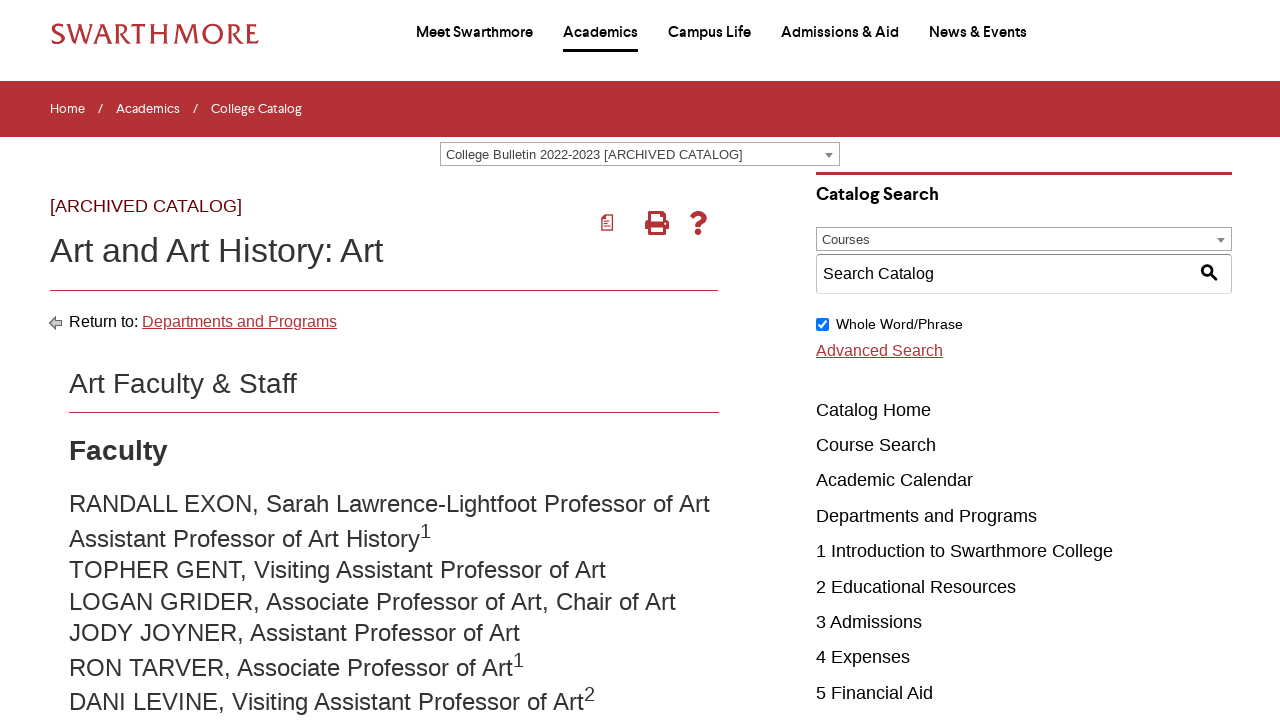

Course list loaded on department page
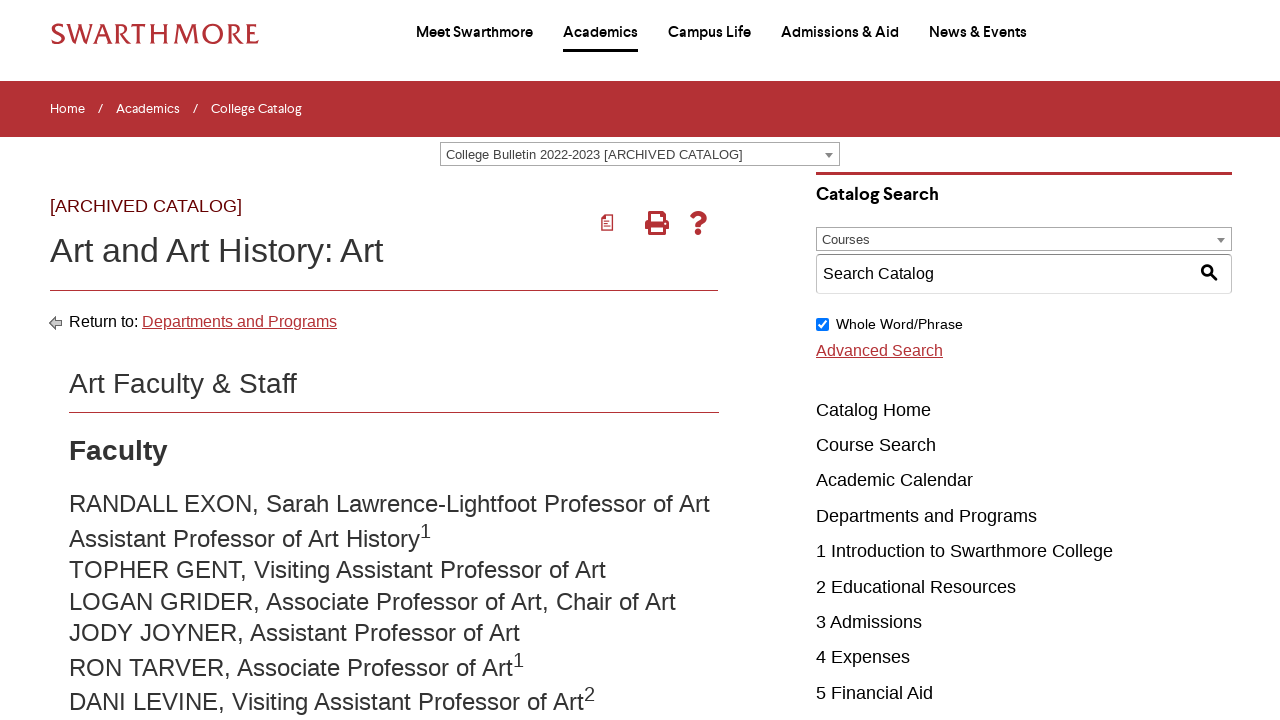

Located course elements on the page
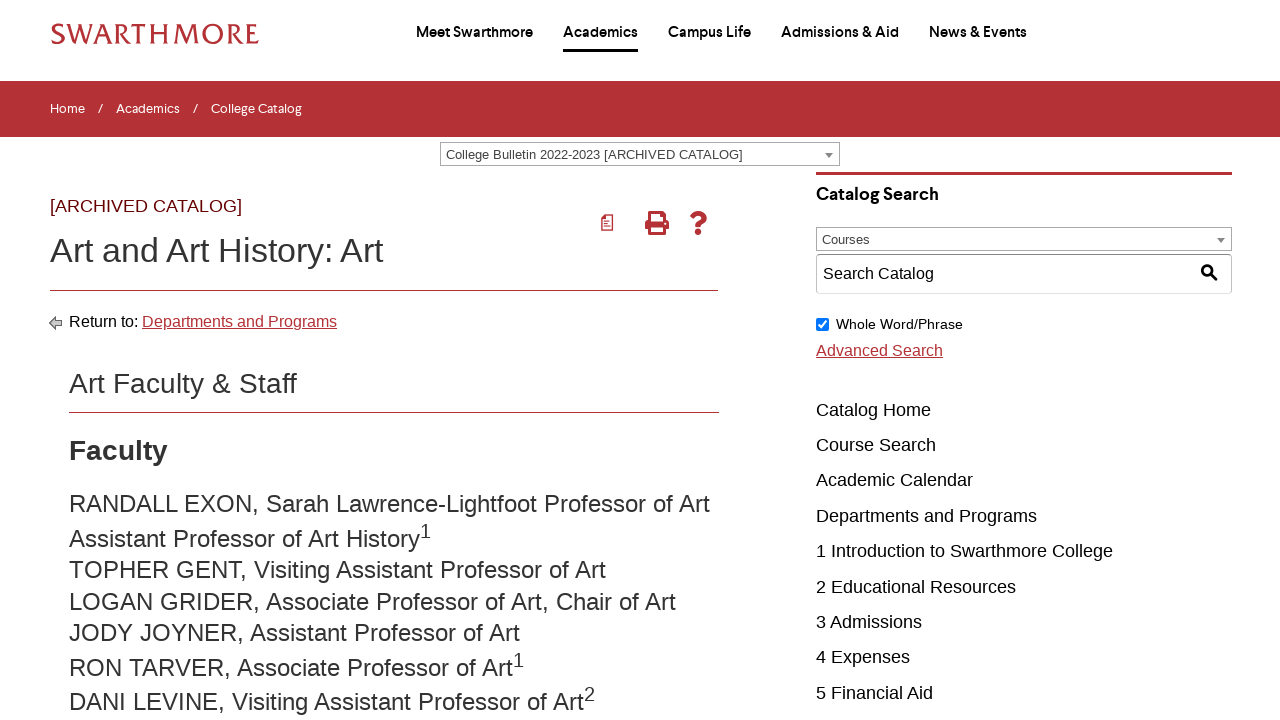

Selected first course element
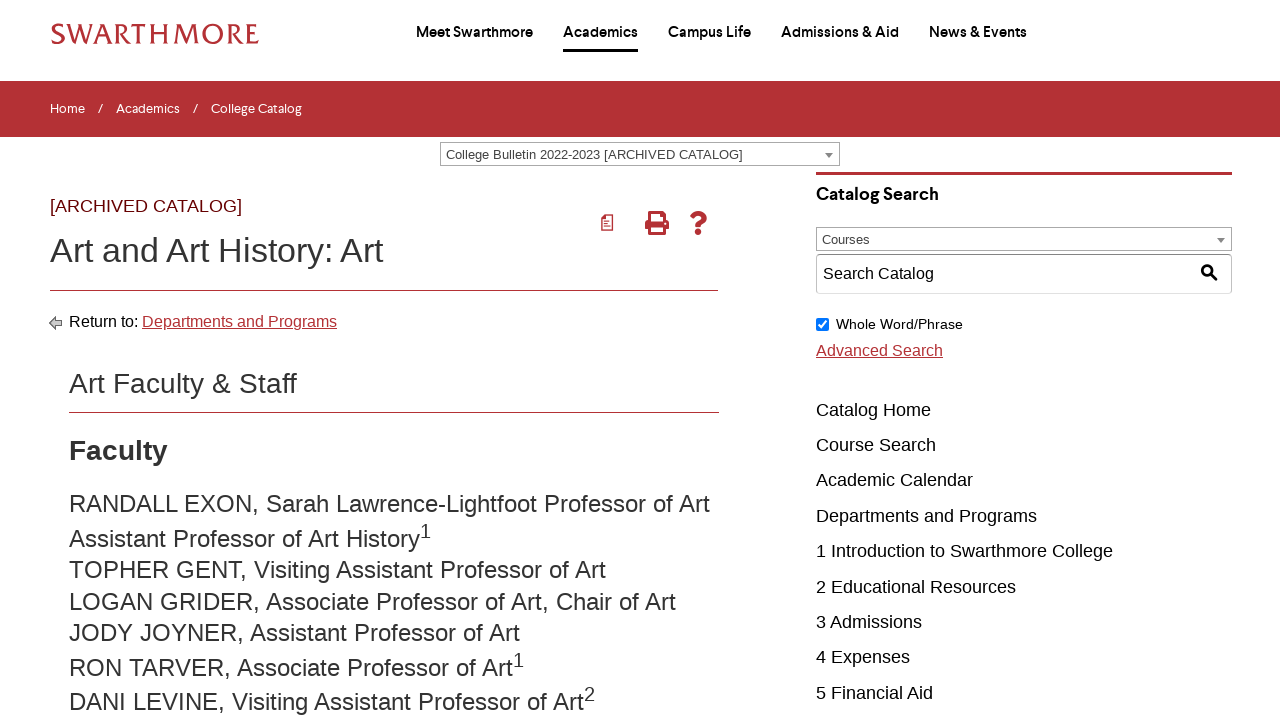

Clicked on first course to expand details at (282, 361) on .acalog-course >> nth=0 >> a
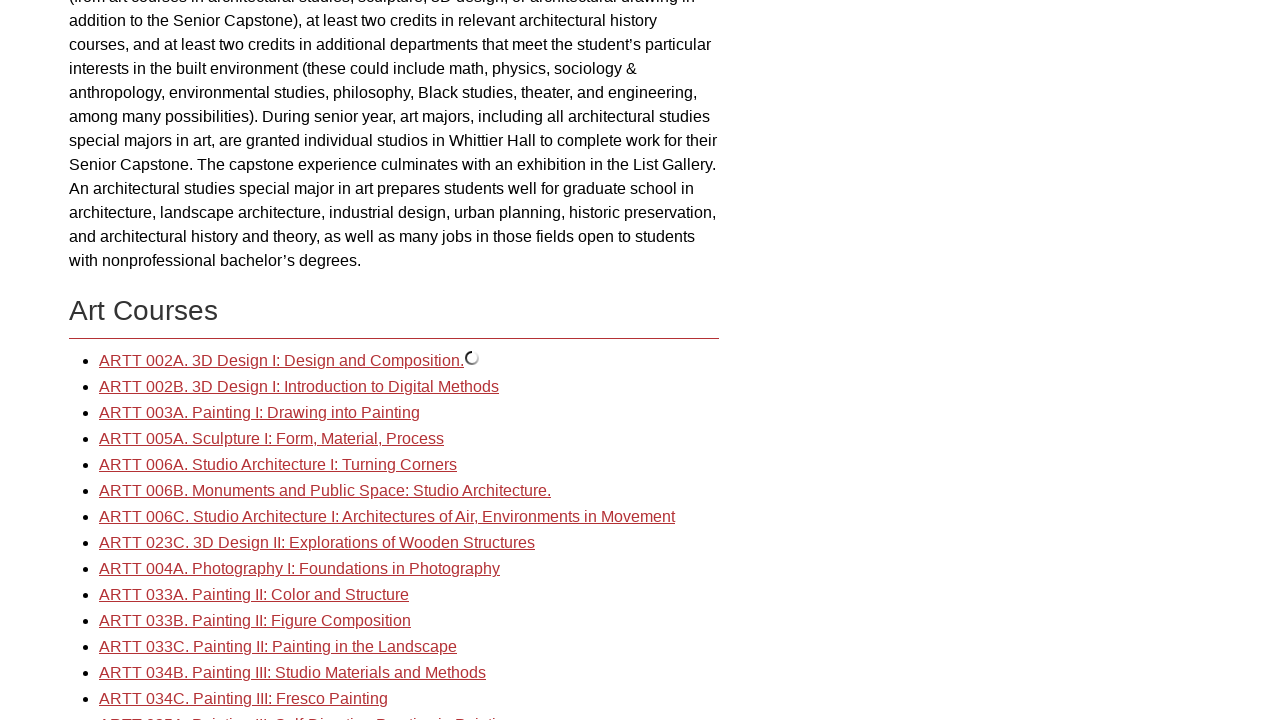

Course details expanded and loaded
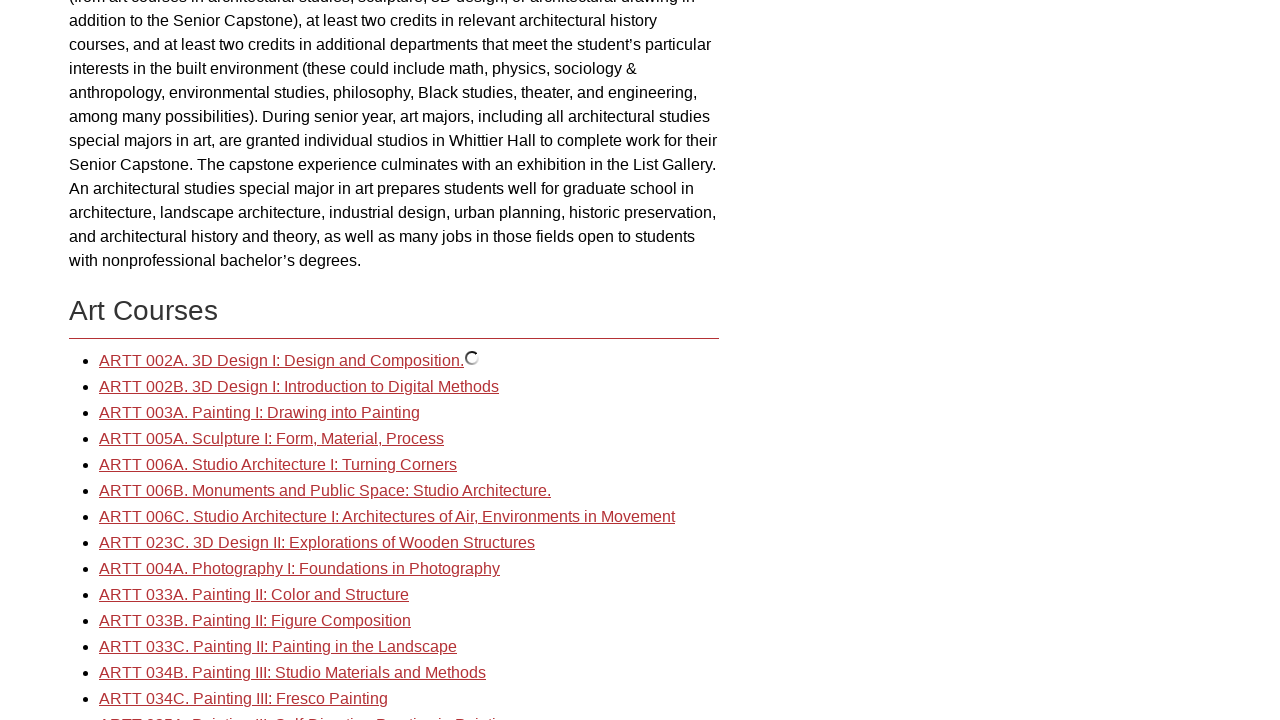

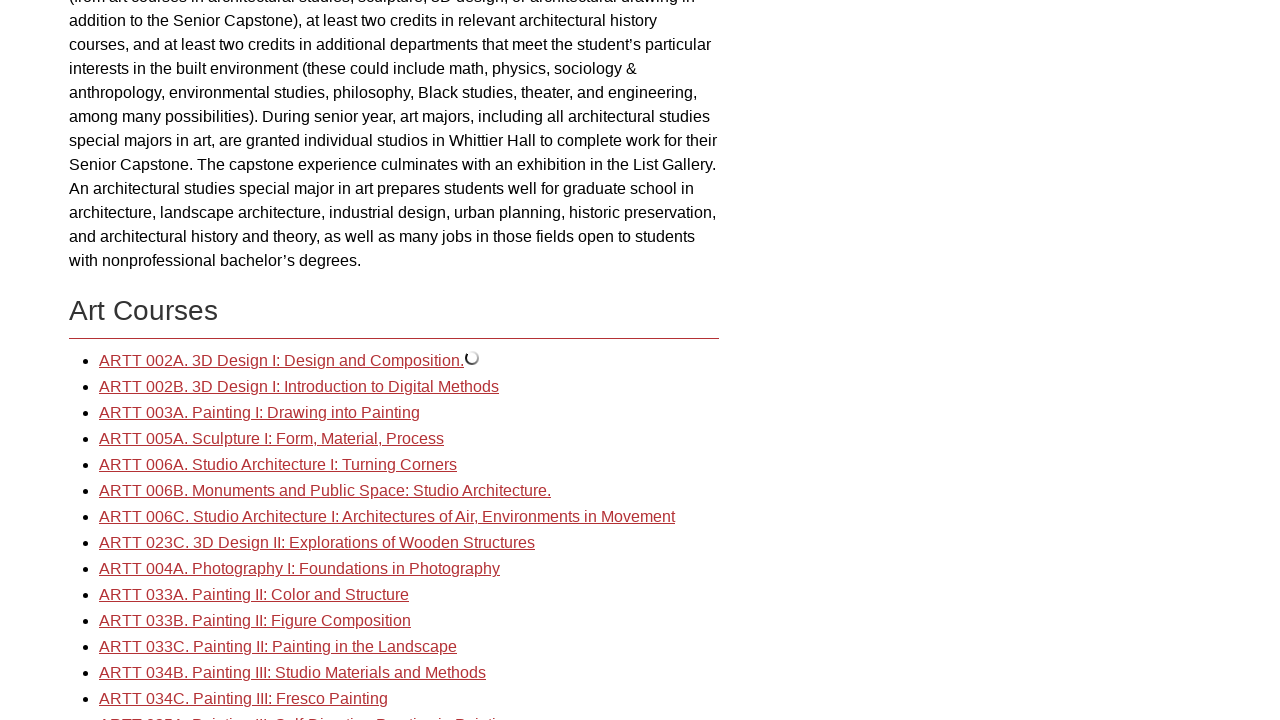